Verifies that the website has a visible header navigation element

Starting URL: https://pja.edu.pl/

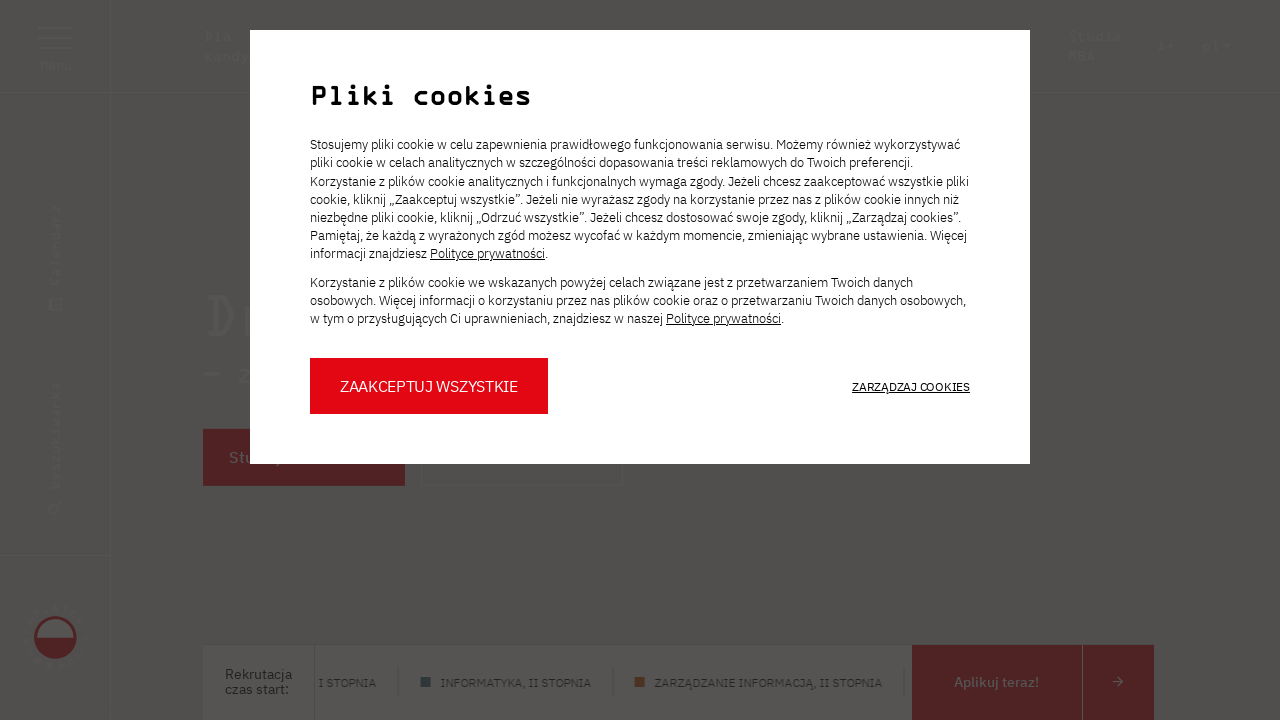

Located header navigation element with class 'top-nav'
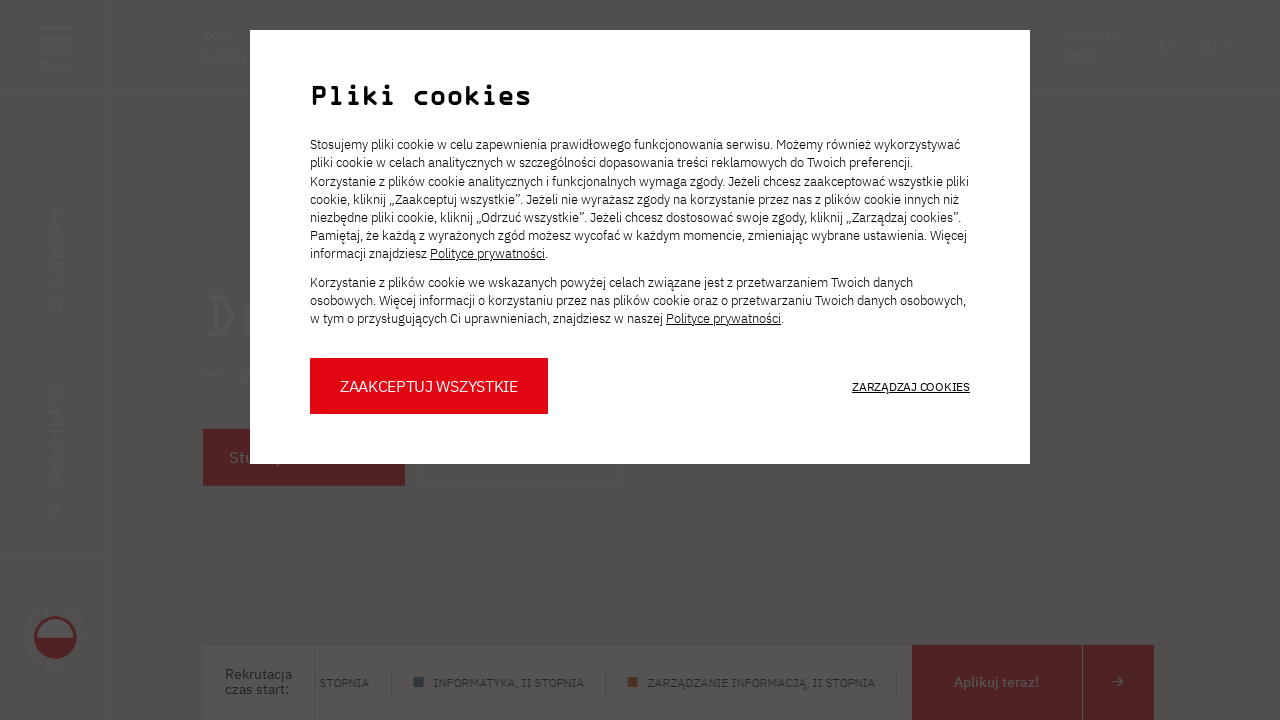

Waited for header navigation to become visible
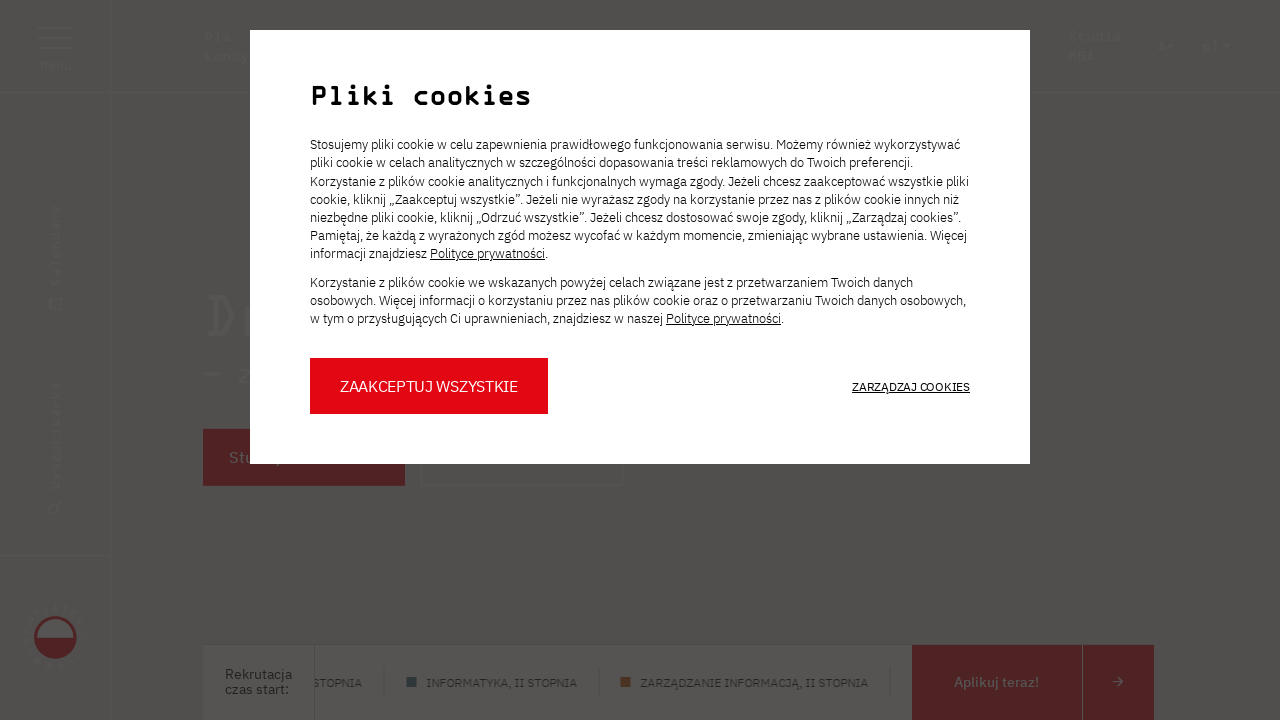

Verified that header navigation element is visible
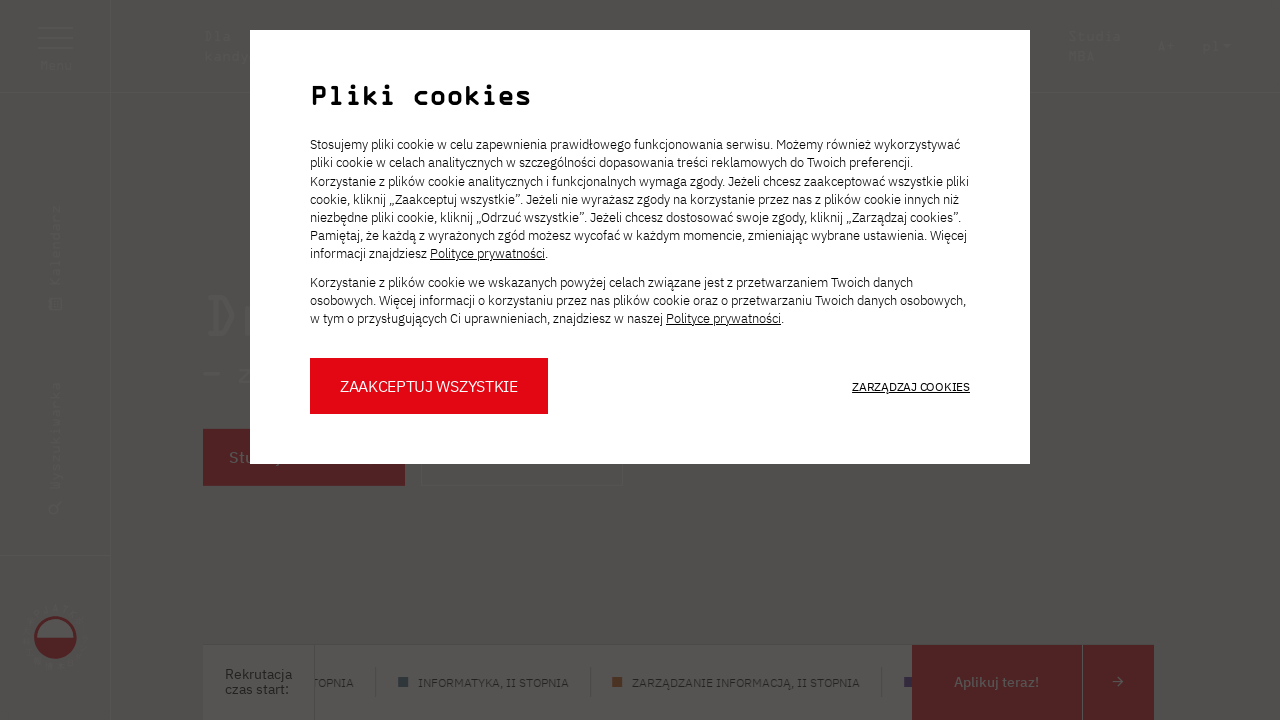

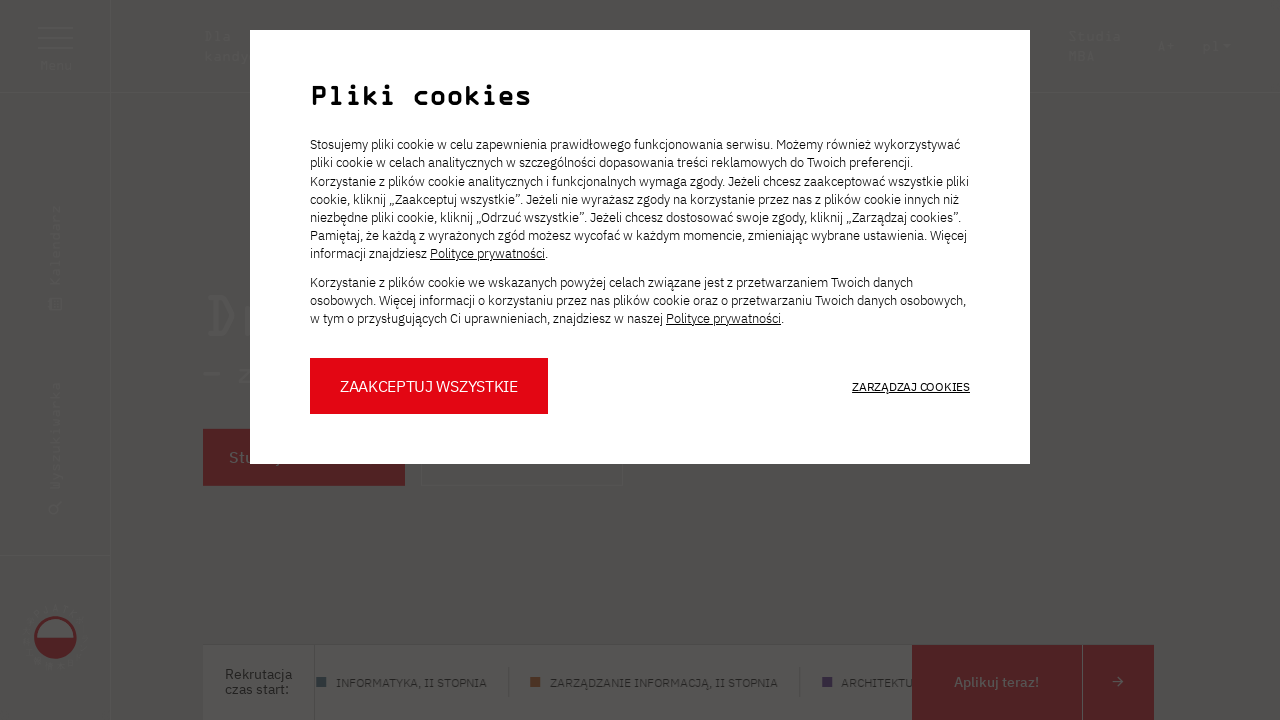